Tests JavaScript prompt dialog by entering text and accepting, then dismissing to verify both behaviors

Starting URL: http://practice.cydeo.com/javascript_alerts

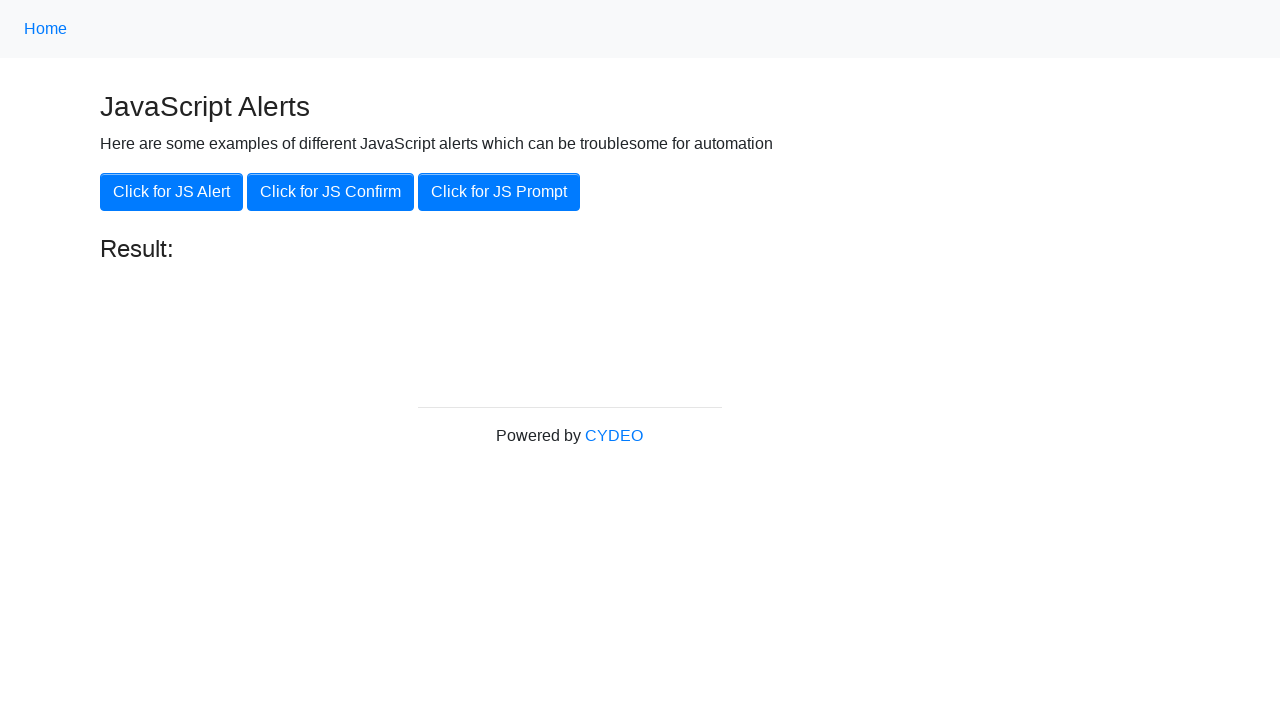

Set up dialog handler to accept prompt with 'Java'
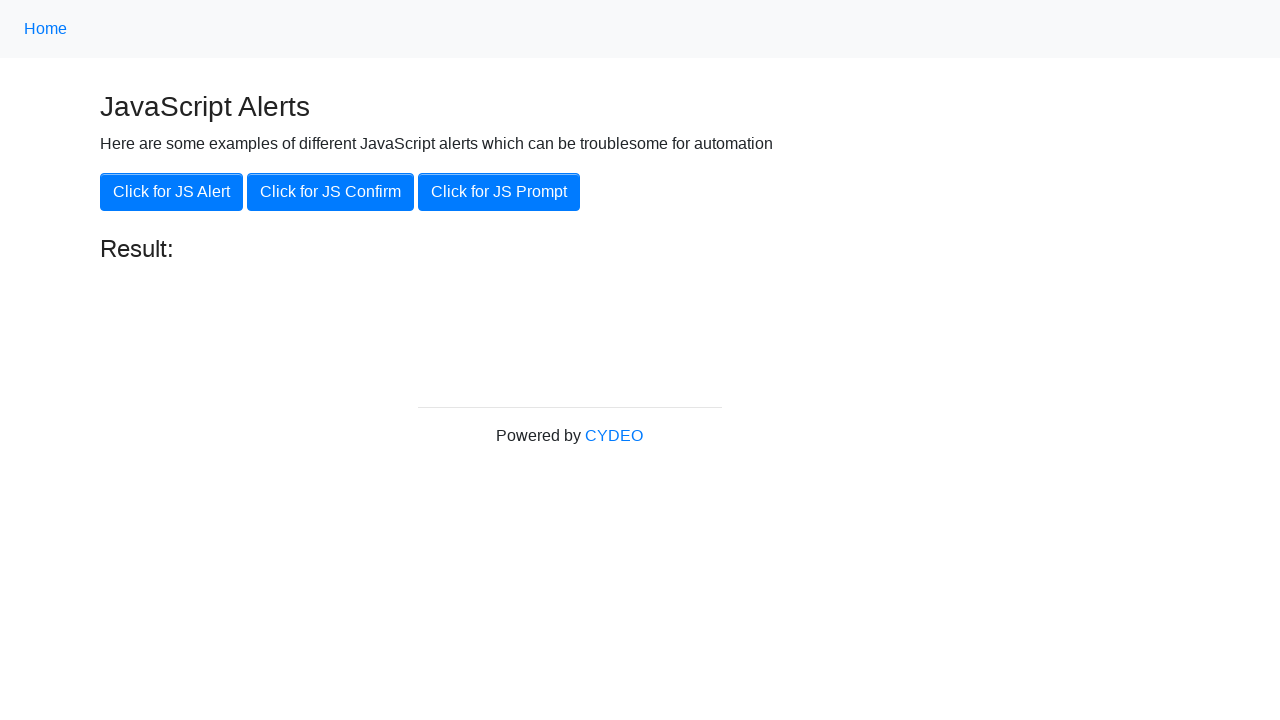

Clicked 'Click for JS Prompt' button to trigger prompt dialog at (499, 192) on xpath=//button[.='Click for JS Prompt']
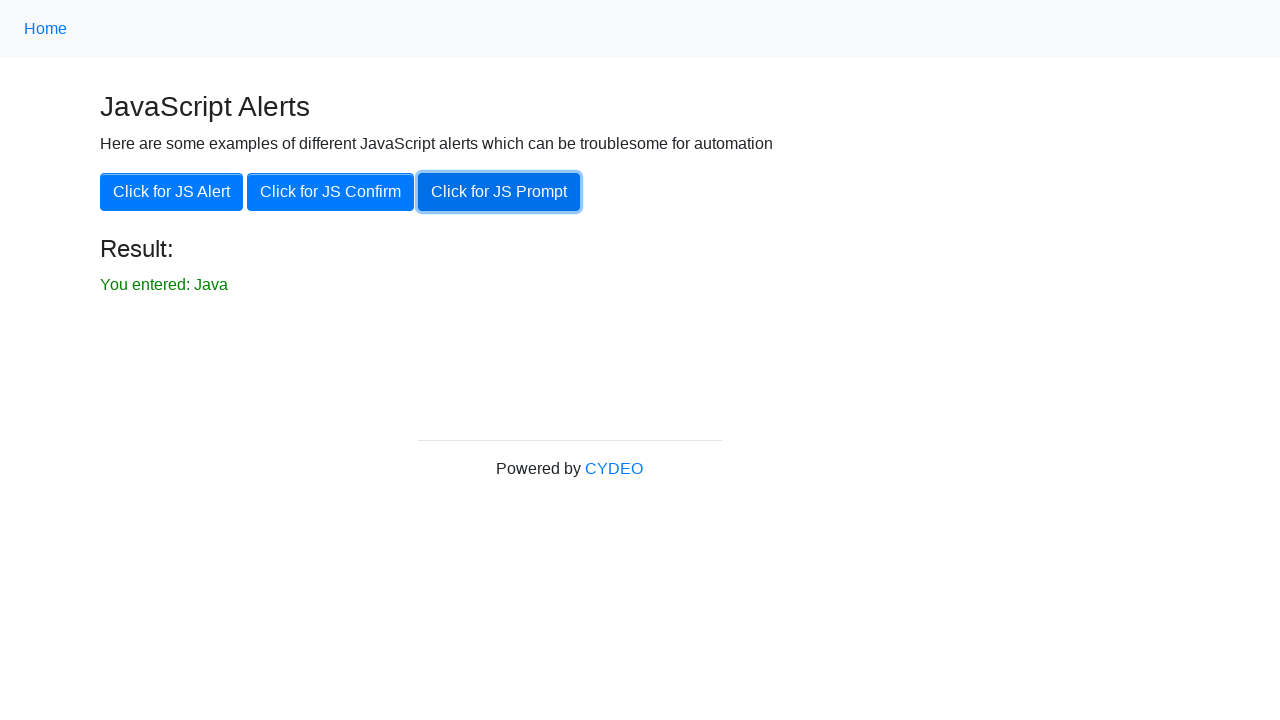

Verified result text 'You entered: Java' appeared after accepting prompt
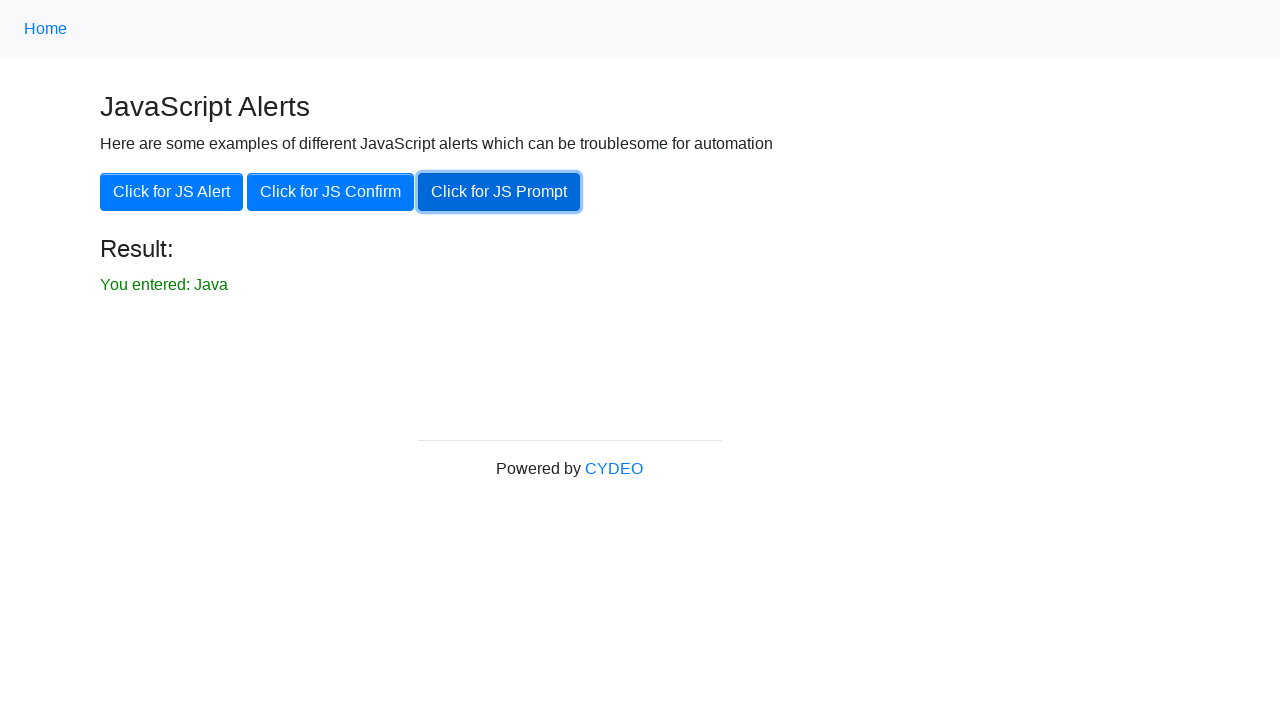

Set up dialog handler to dismiss the next prompt
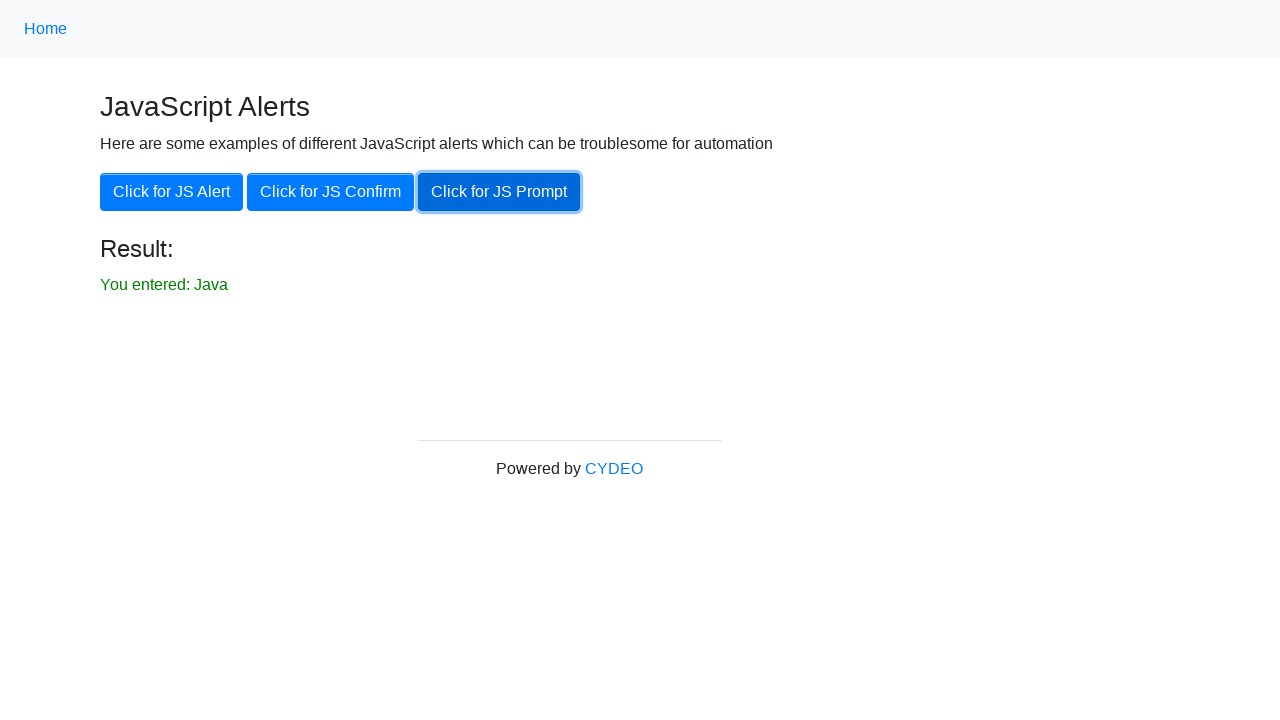

Clicked 'Click for JS Prompt' button to trigger second prompt dialog at (499, 192) on xpath=//button[.='Click for JS Prompt']
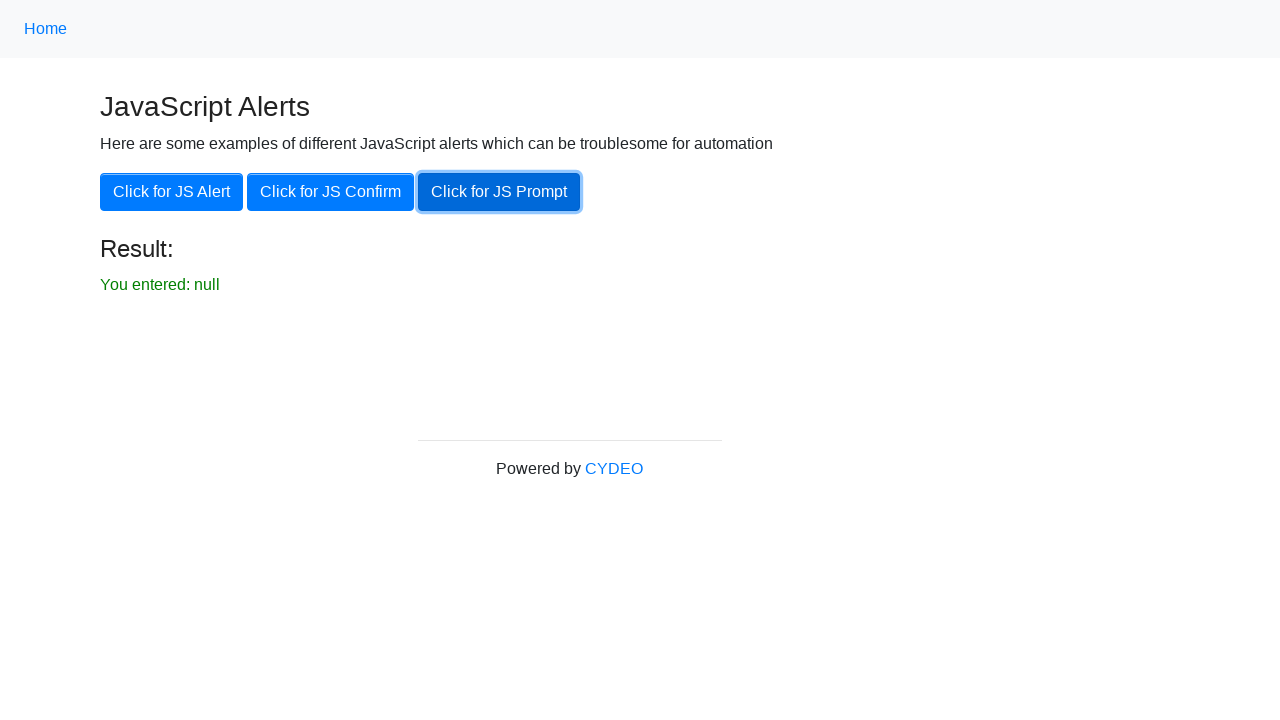

Verified result text 'You entered: null' appeared after dismissing prompt
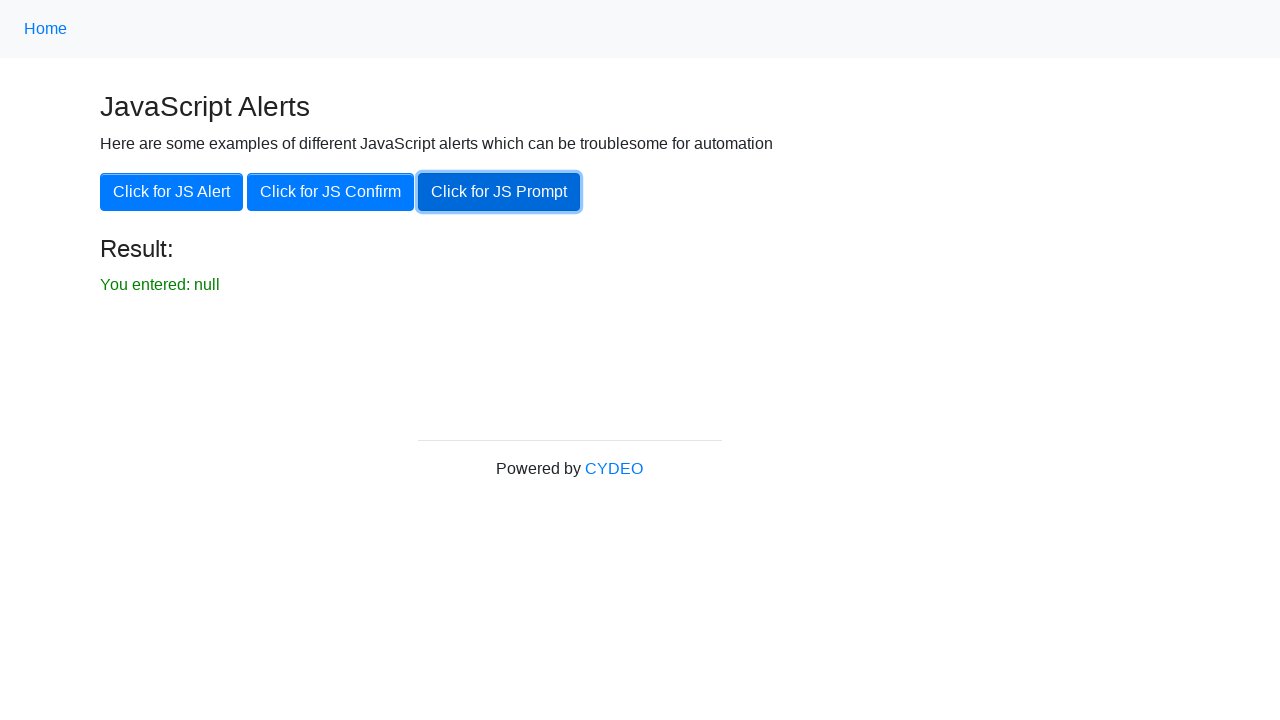

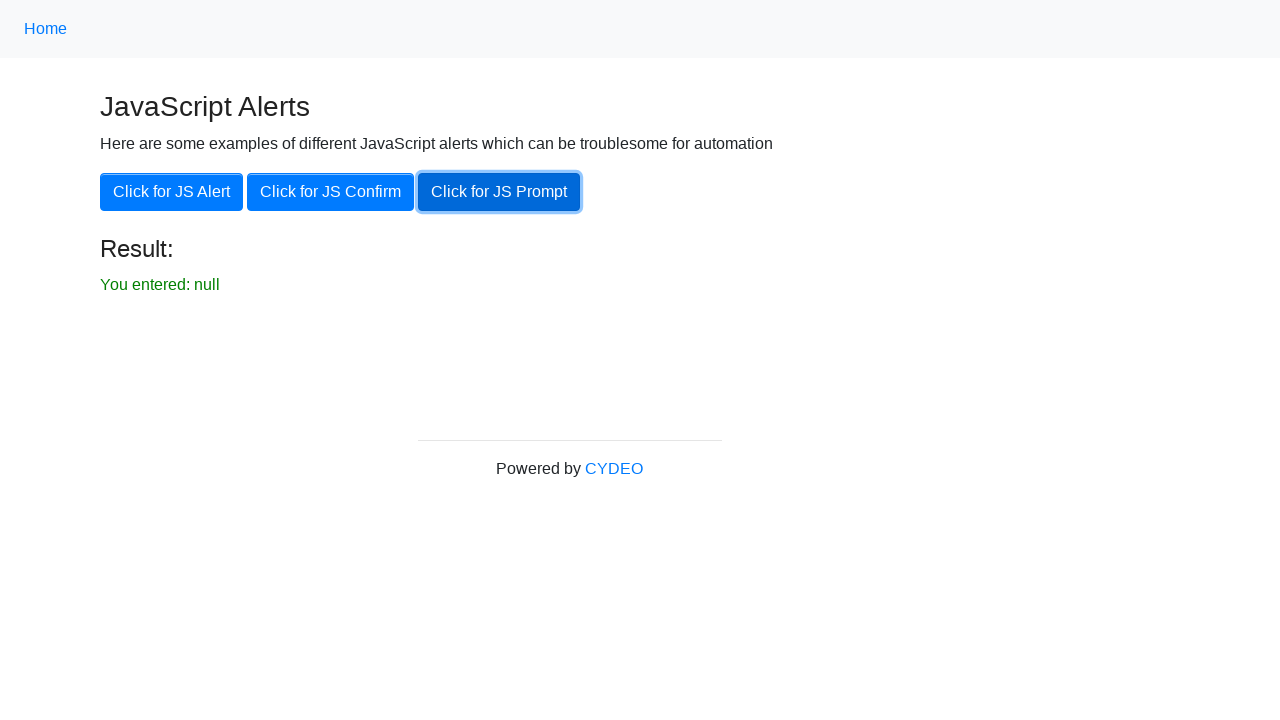